Tests keyboard input functionality by entering a name in a text field and clicking a button on a form testing page

Starting URL: https://formy-project.herokuapp.com/keypress

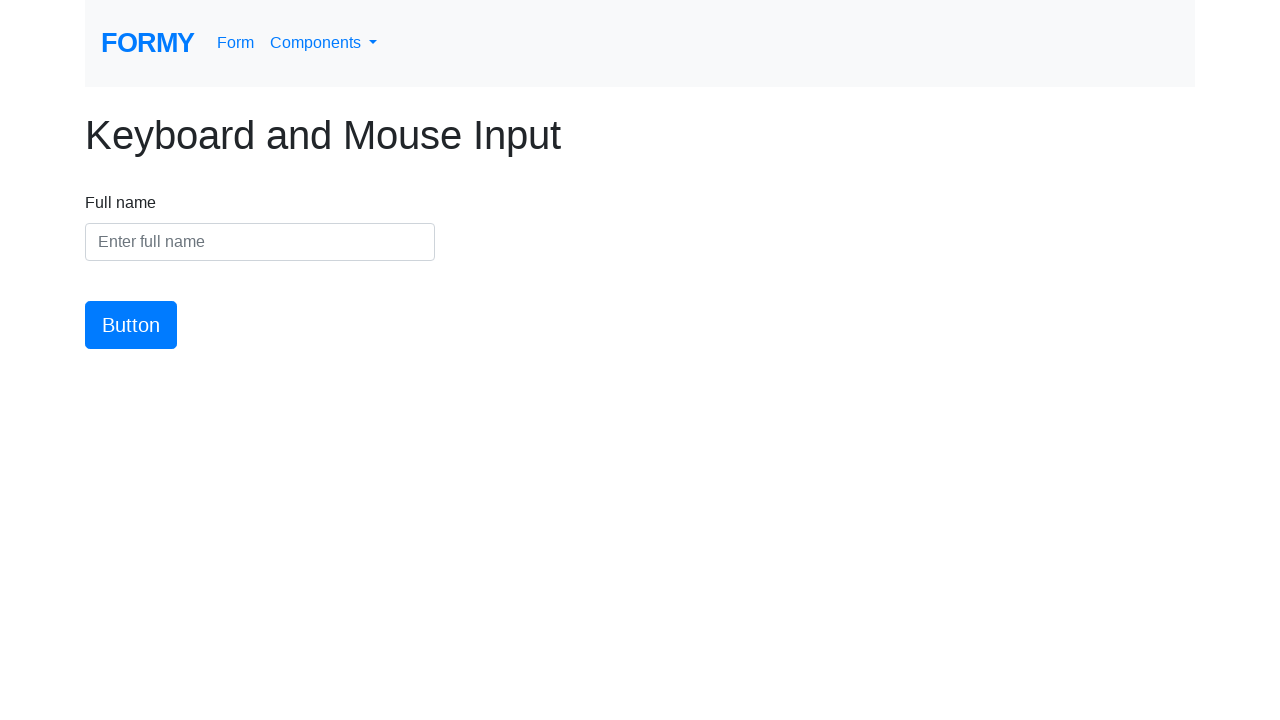

Clicked on the name input field at (260, 242) on #name
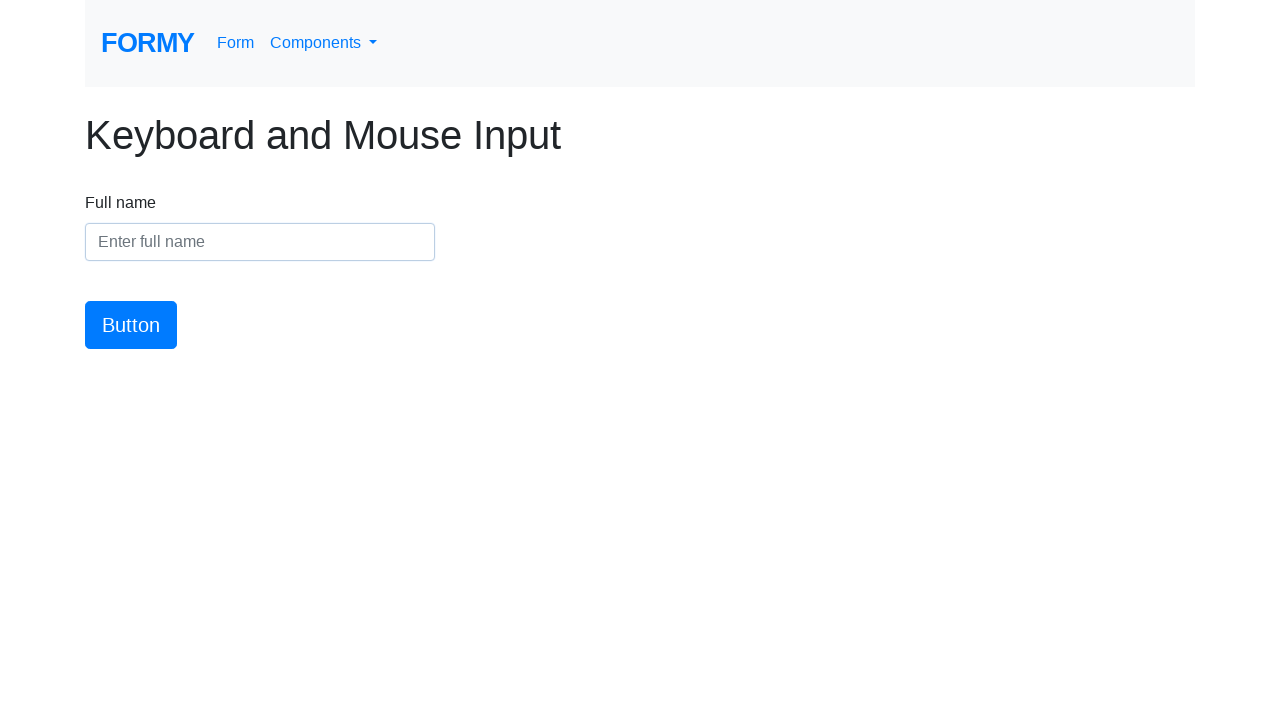

Entered 'Cinthia Ramos' in the name field on #name
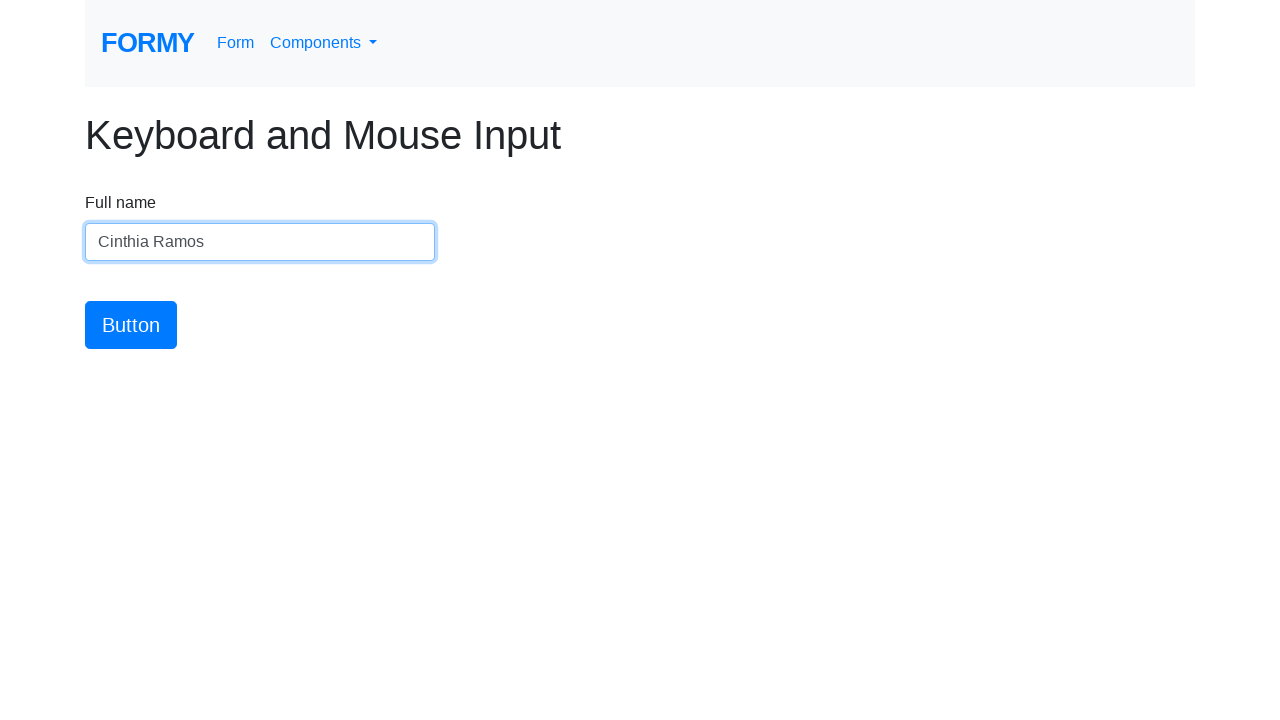

Clicked the submit button at (131, 325) on #button
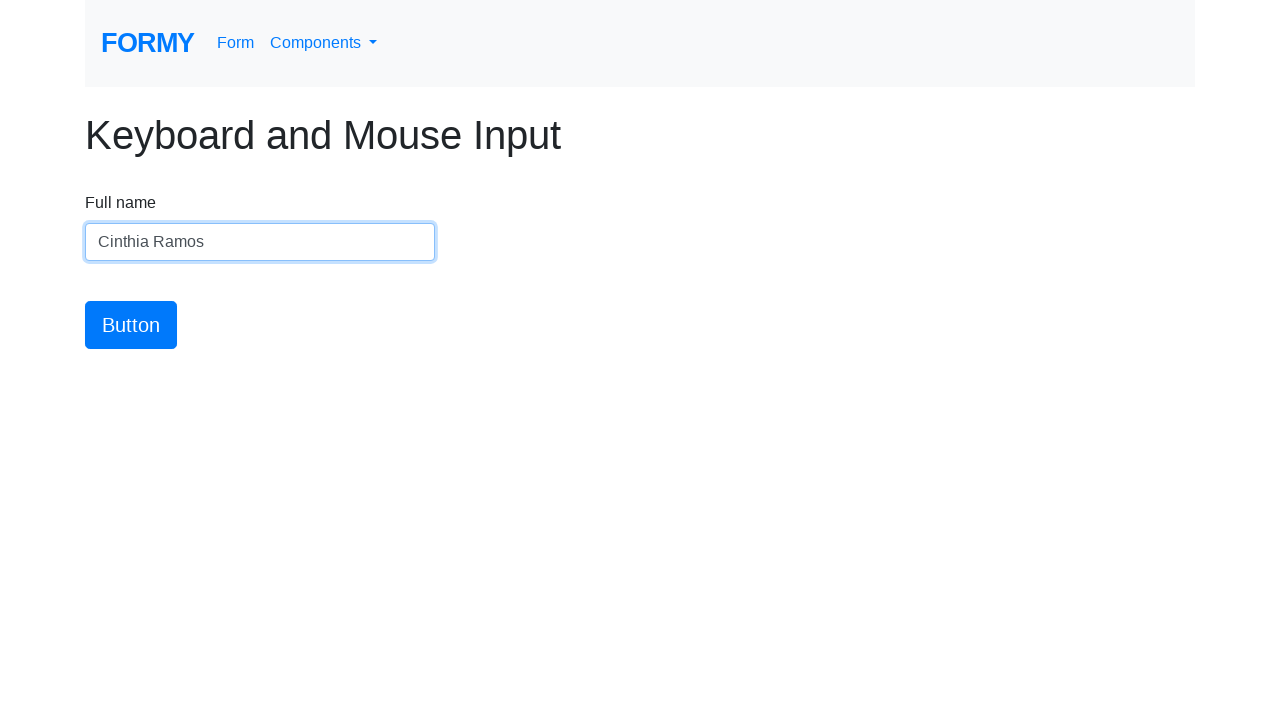

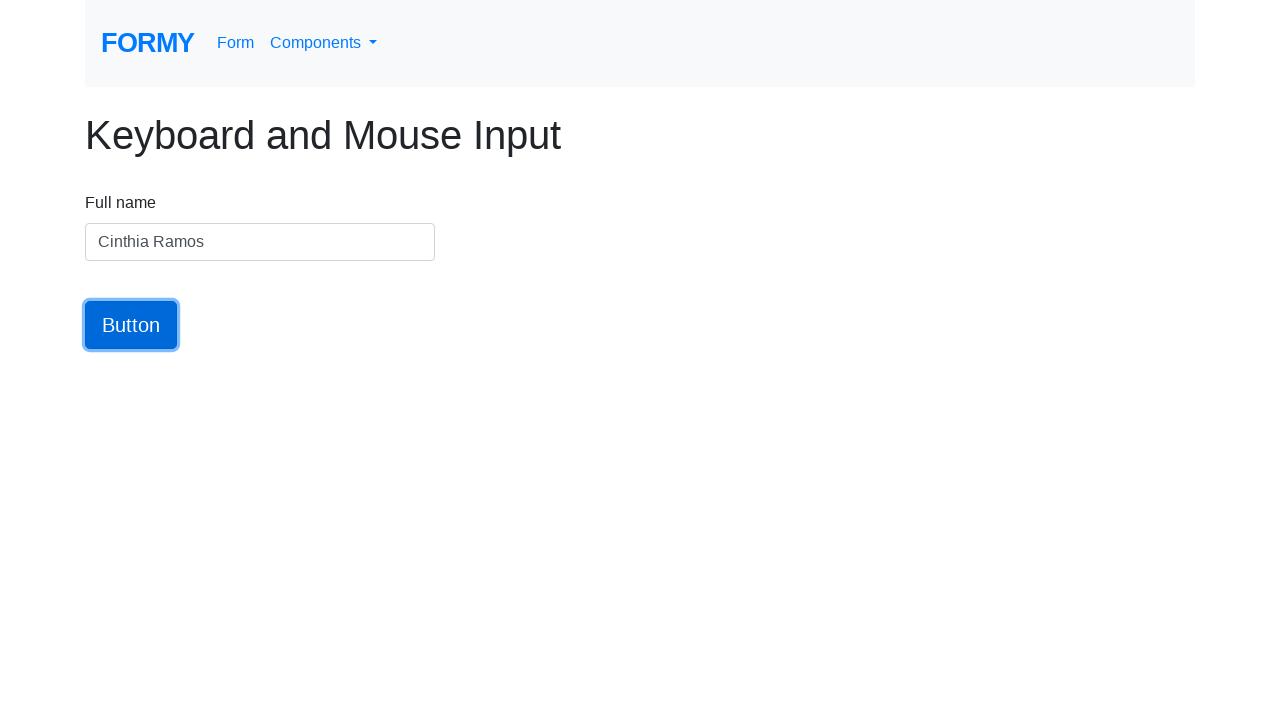